Tests various link interactions including navigation, finding link URLs, checking for broken links, and counting total links on a page

Starting URL: https://leafground.com/link.xhtml

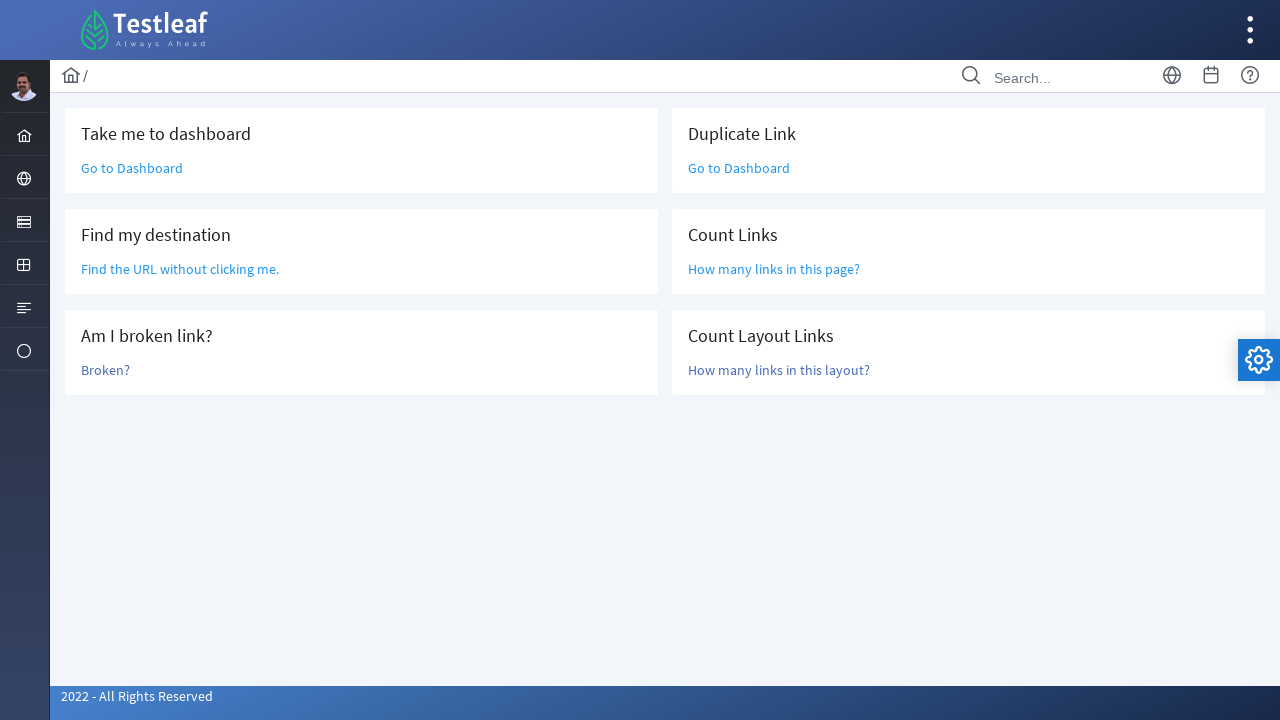

Clicked on 'Go to Dashboard' link at (132, 168) on text=Go to Dashboard
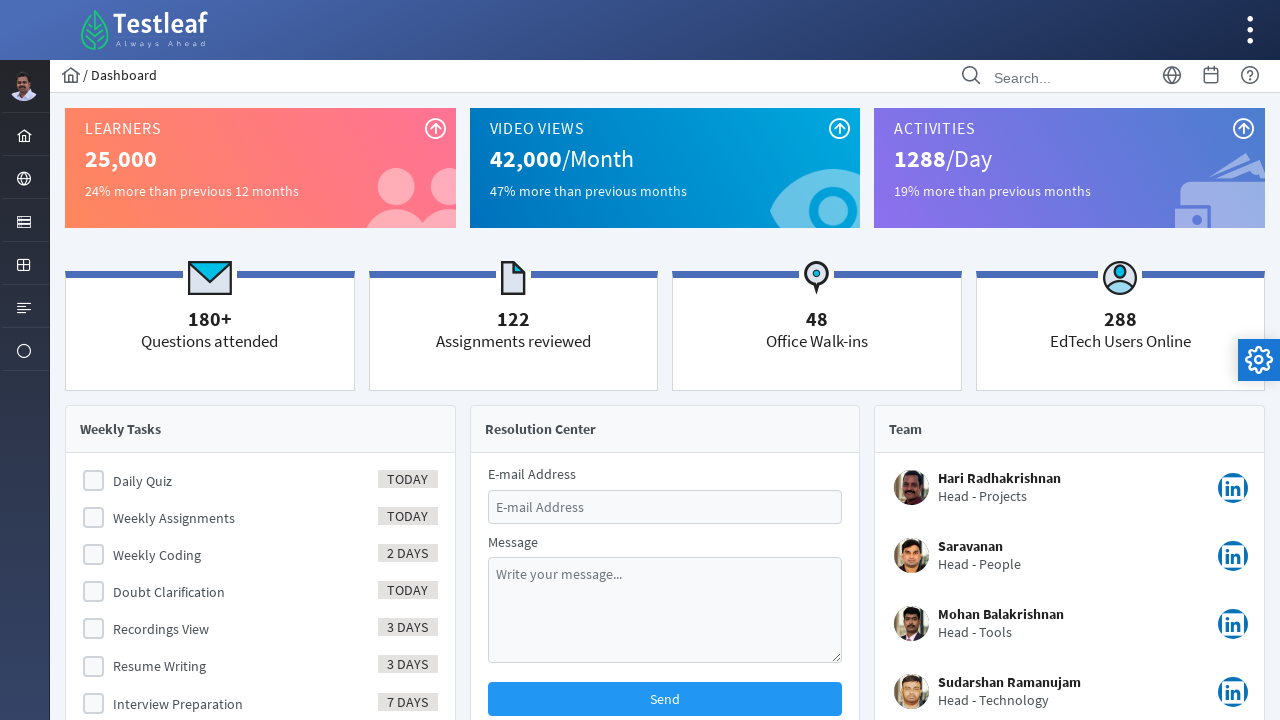

Navigated back to the links page
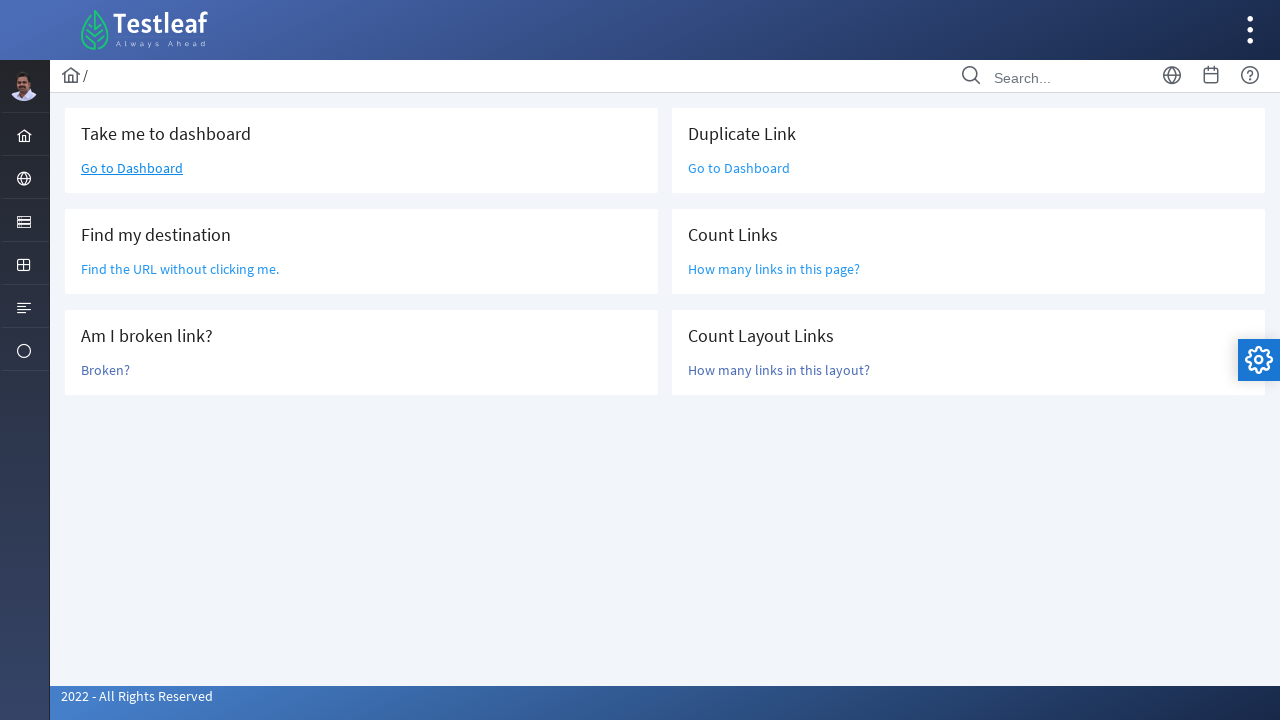

Located the 'Find the URL' link element
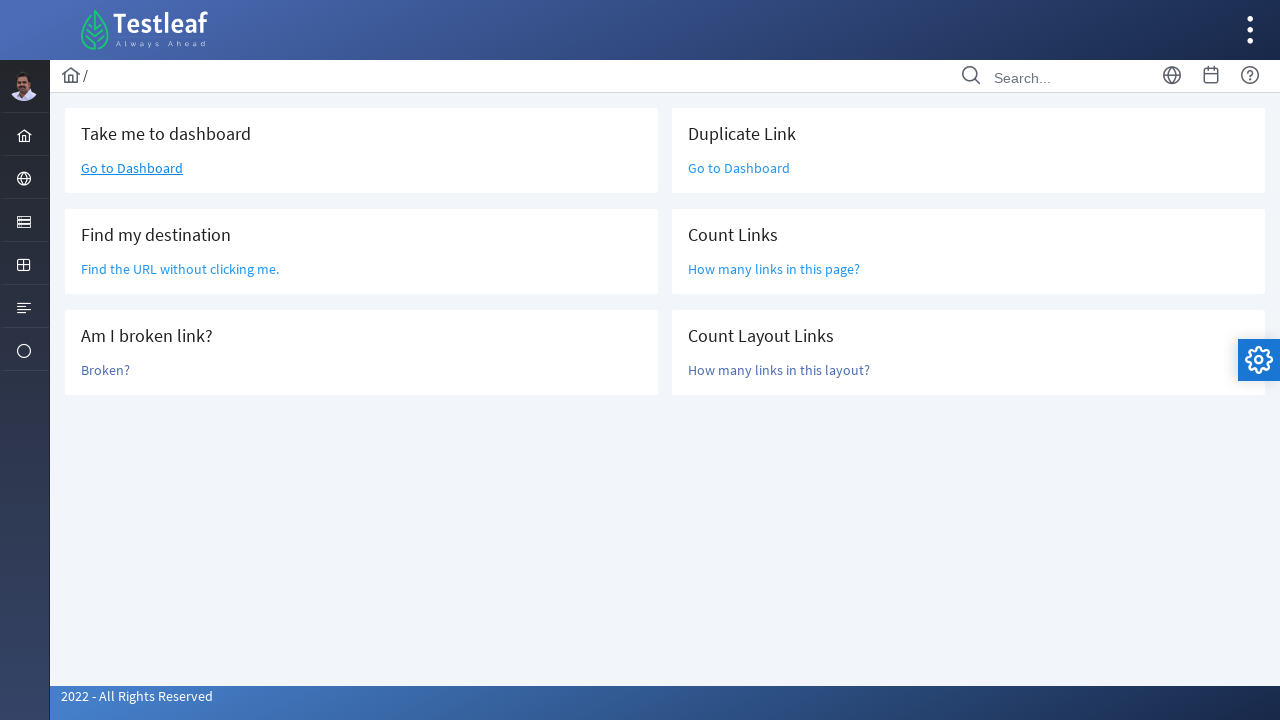

Retrieved link URL: /grid.xhtml
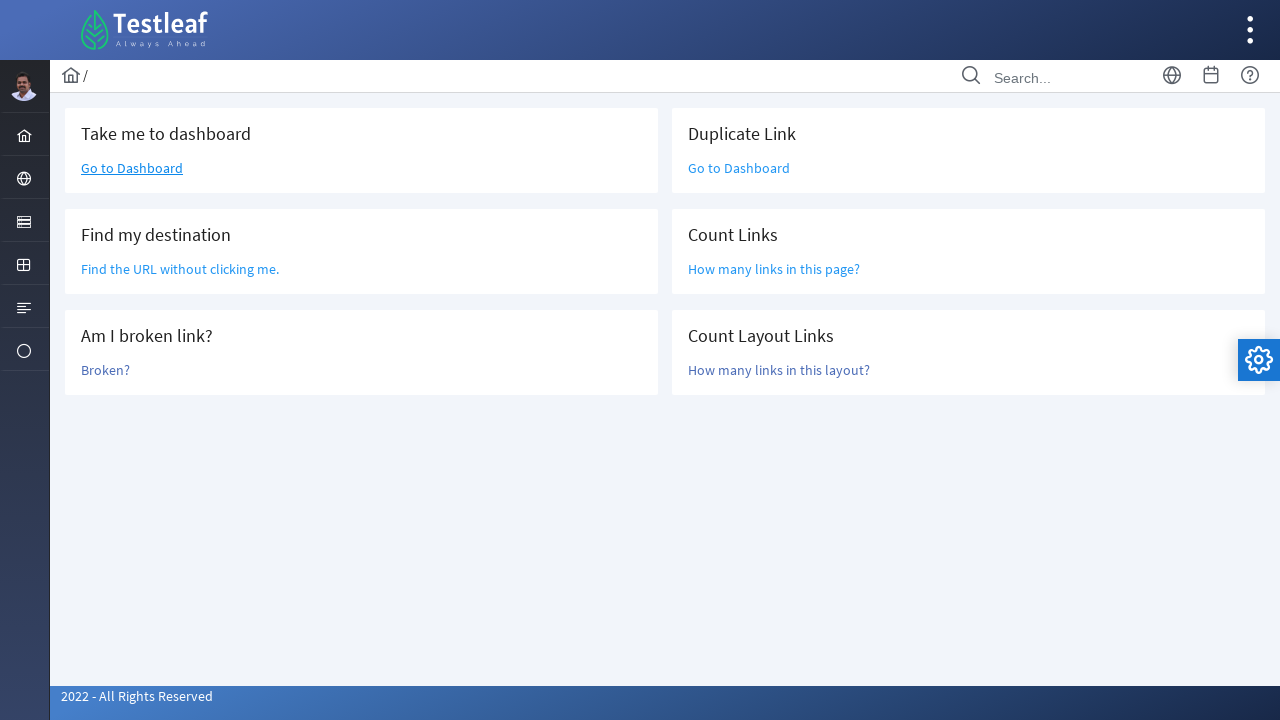

Clicked on 'Broken?' link to test it at (106, 370) on text=Broken?
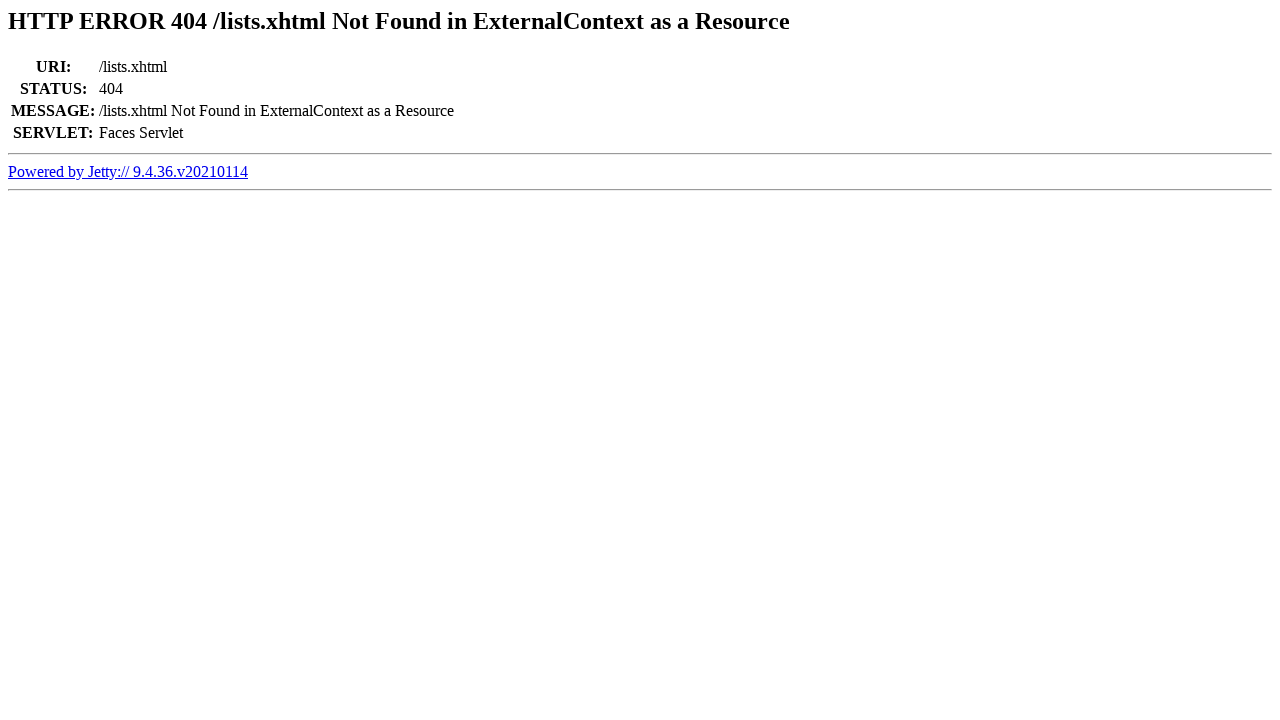

Retrieved page title: Error 404 /lists.xhtml Not Found in ExternalContext as a Resource
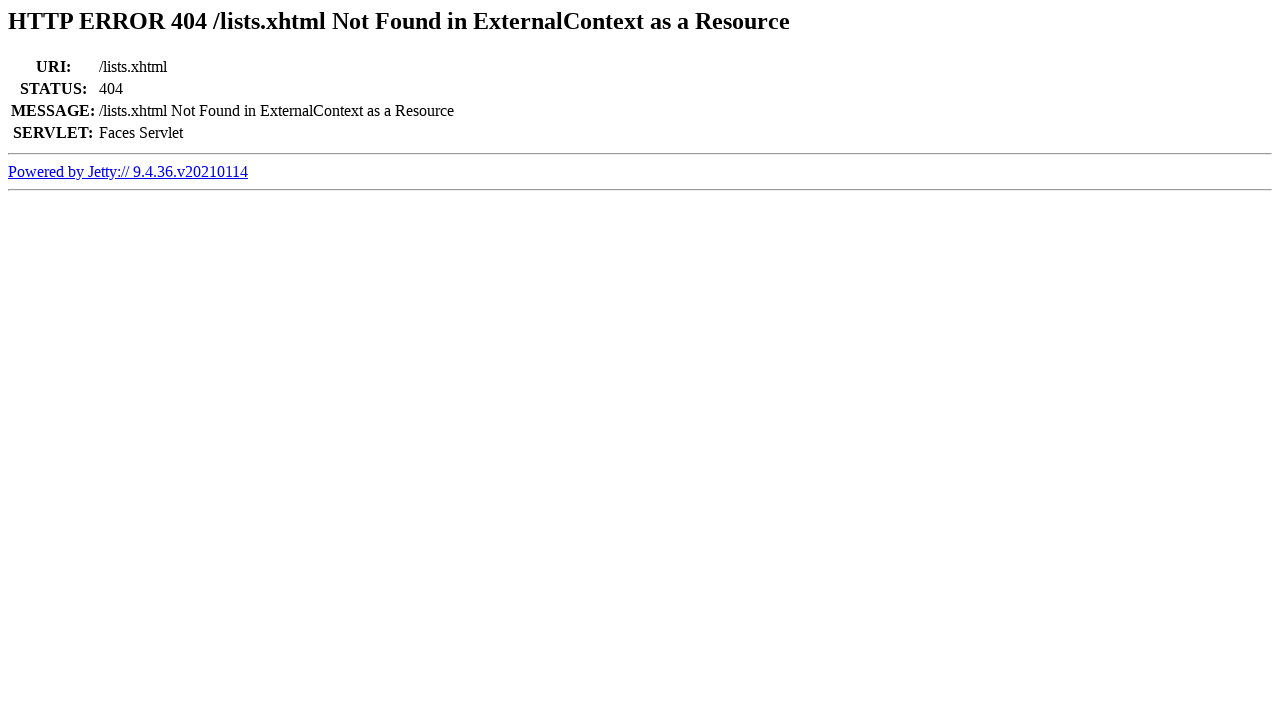

Confirmed that the link is broken (404 in title)
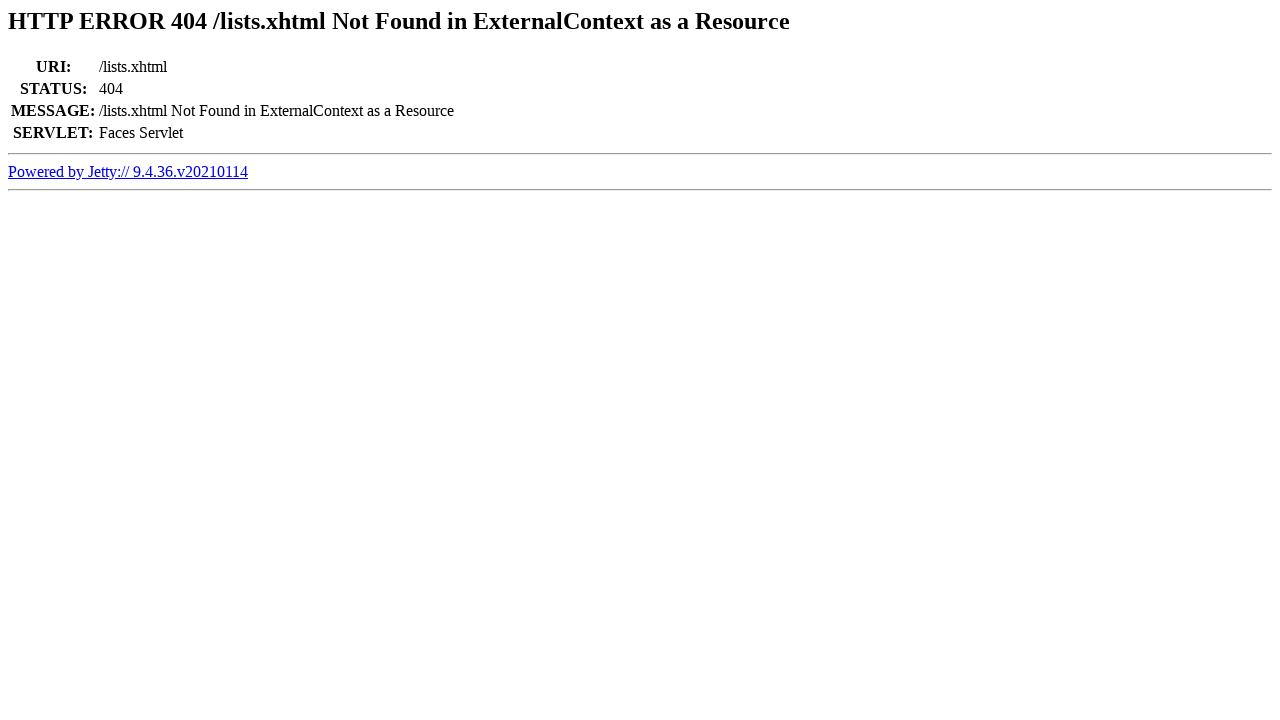

Navigated back to the links page
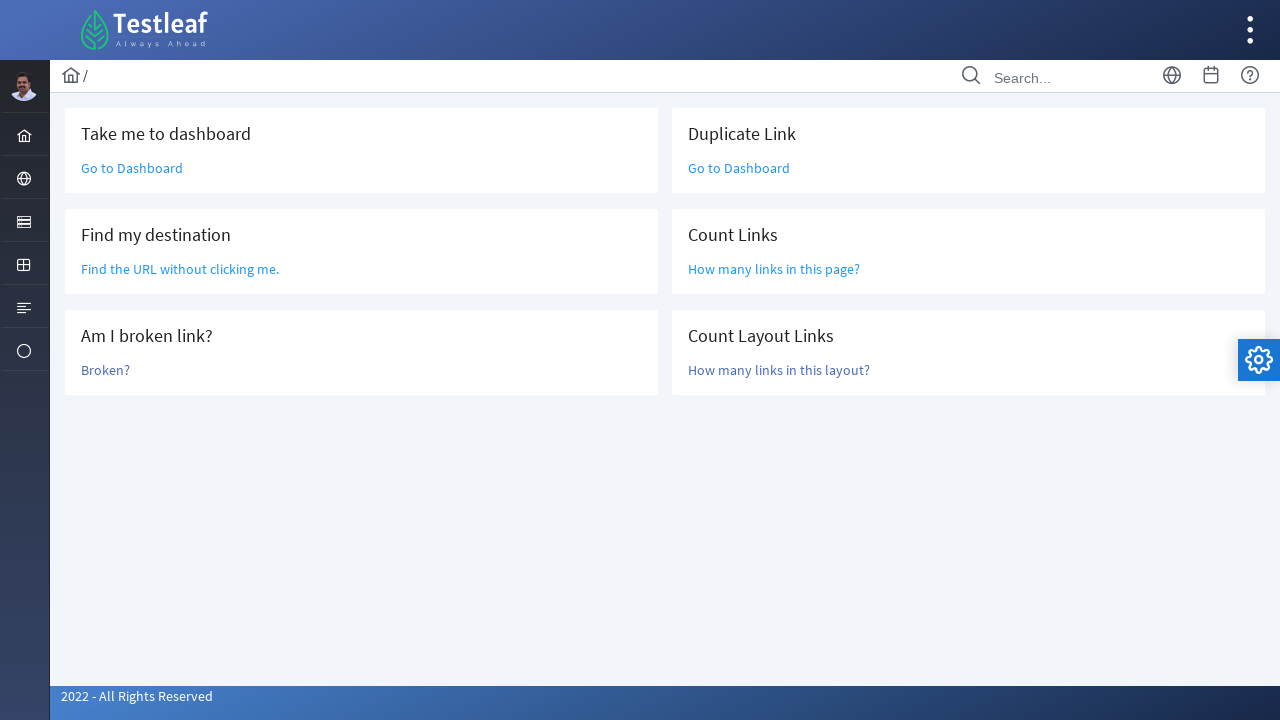

Located all links with 'How many links' text
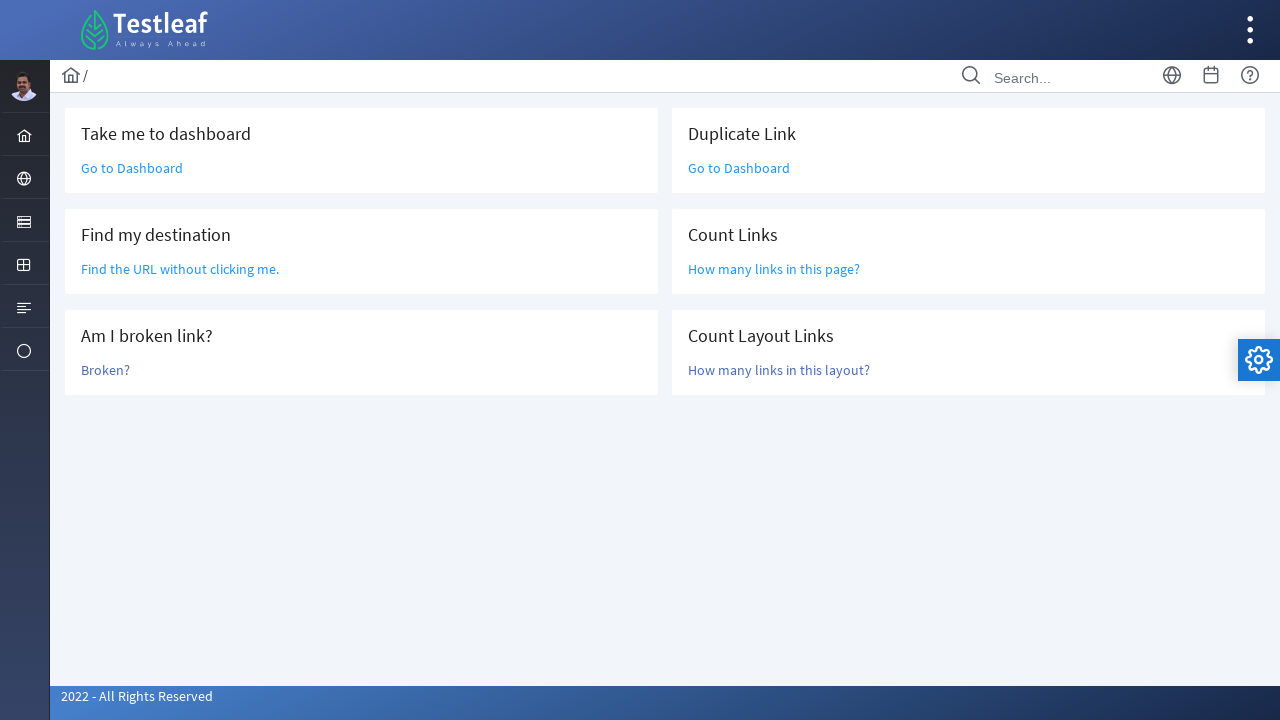

Counted total number of links: 2
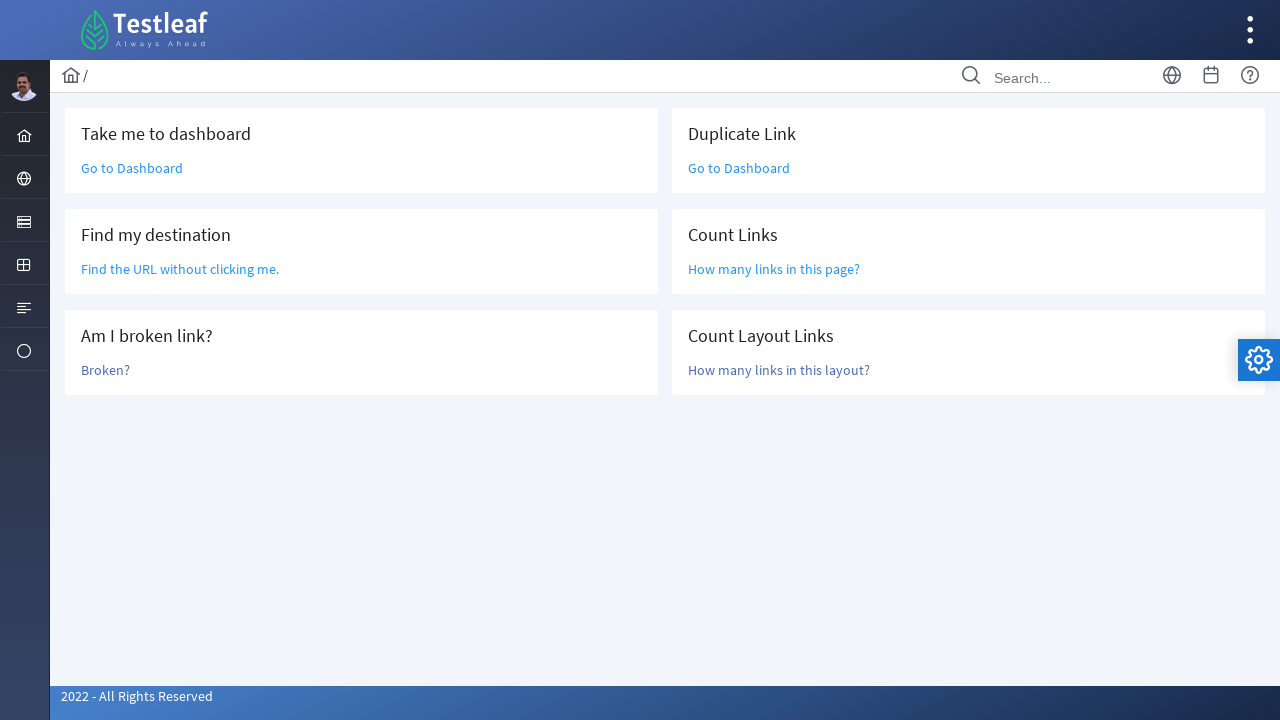

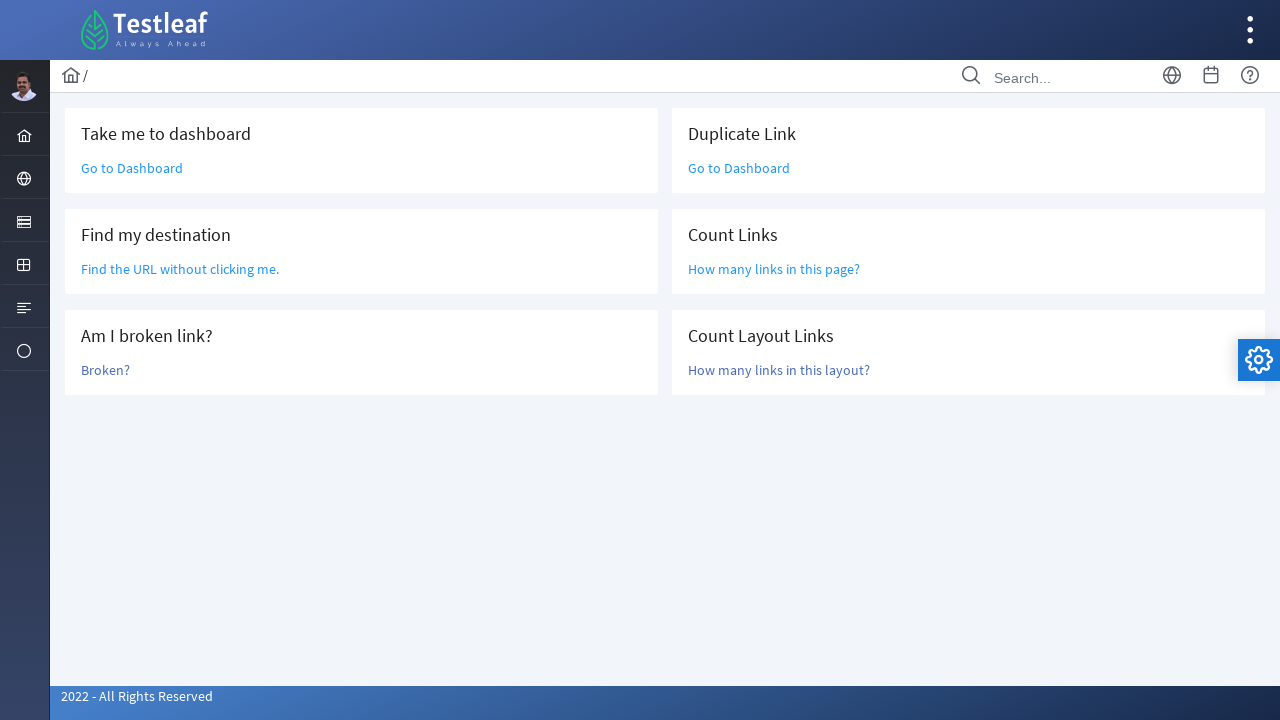